Tests various form elements on an automation practice page including radio buttons, autocomplete, dropdown, checkboxes, and alert handling

Starting URL: https://www.rahulshettyacademy.com/AutomationPractice/

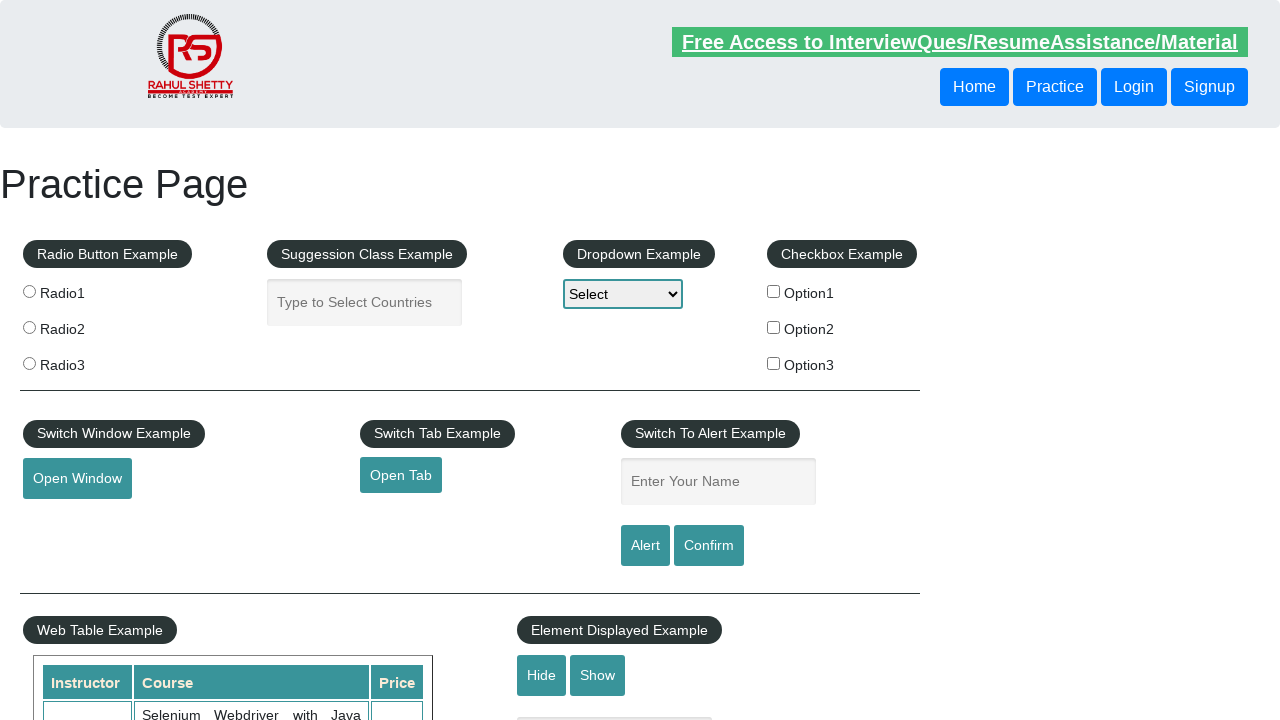

Selected radio button option 2 at (29, 327) on input[value='radio2']
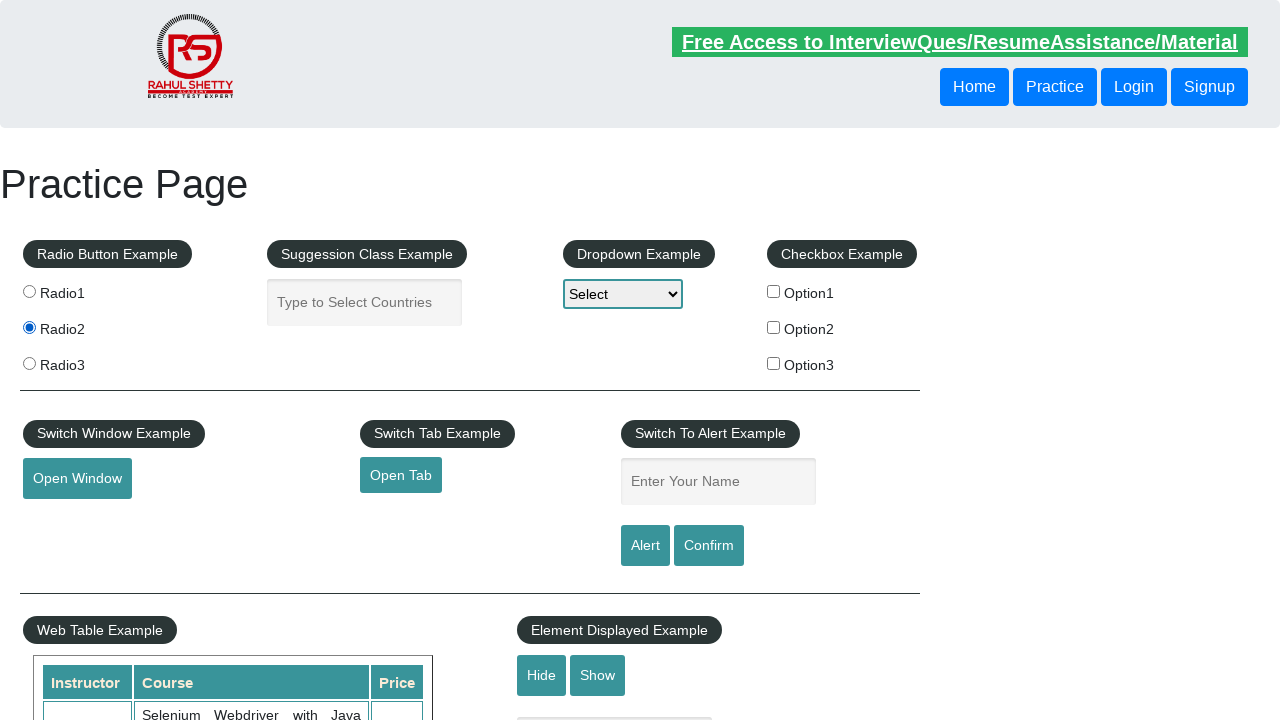

Filled autocomplete field with 'bar' on #autocomplete
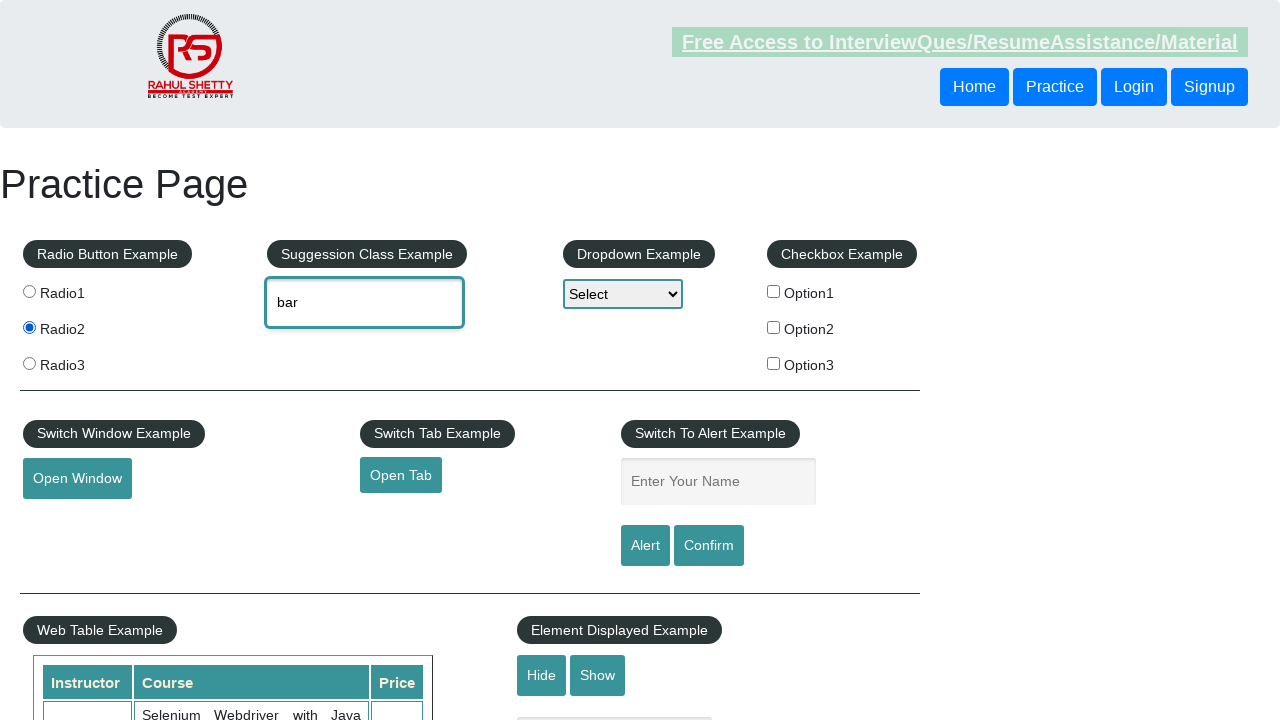

Autocomplete suggestions loaded
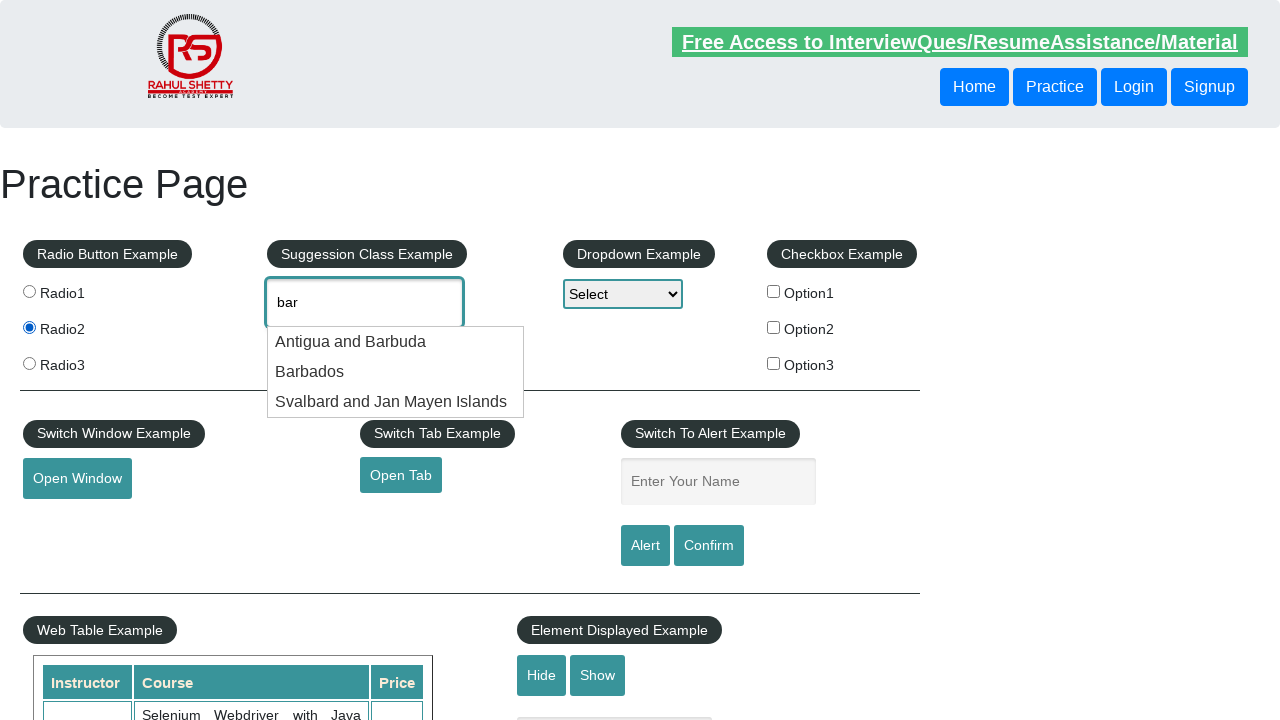

Selected 'Barbados' from autocomplete suggestions at (396, 372) on li[class='ui-menu-item'] div >> nth=1
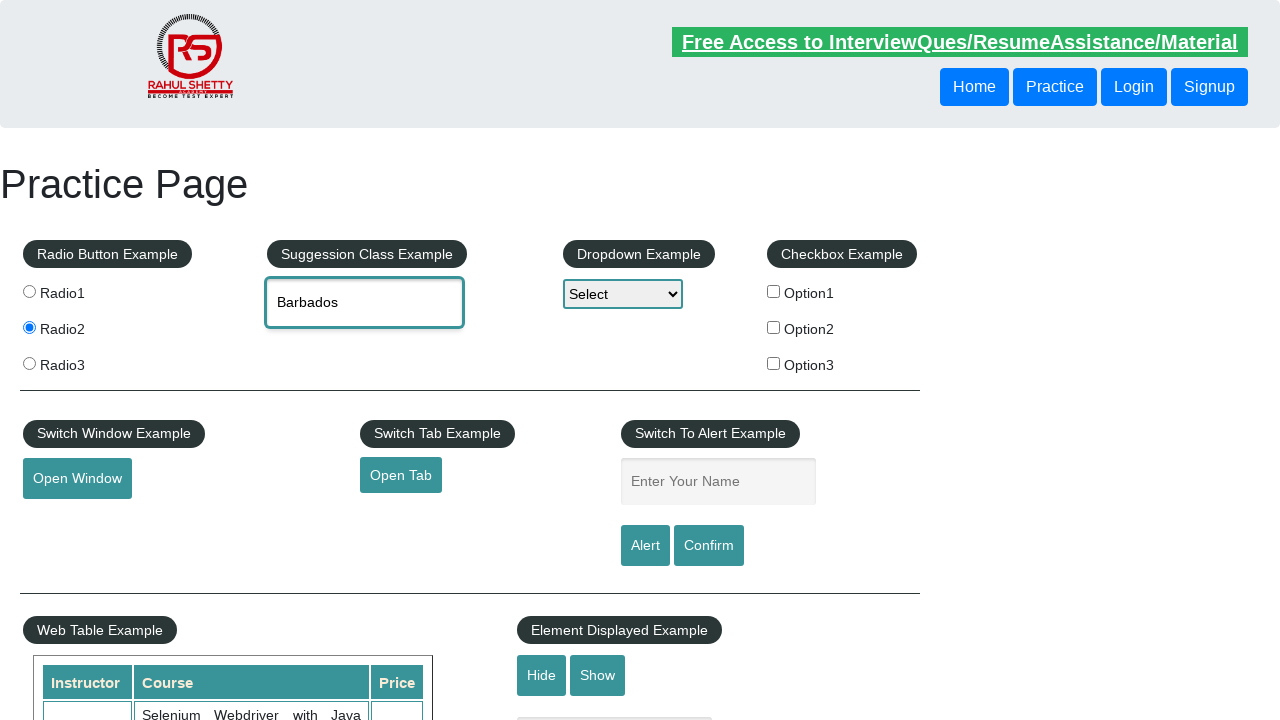

Selected 'Option3' from dropdown on #dropdown-class-example
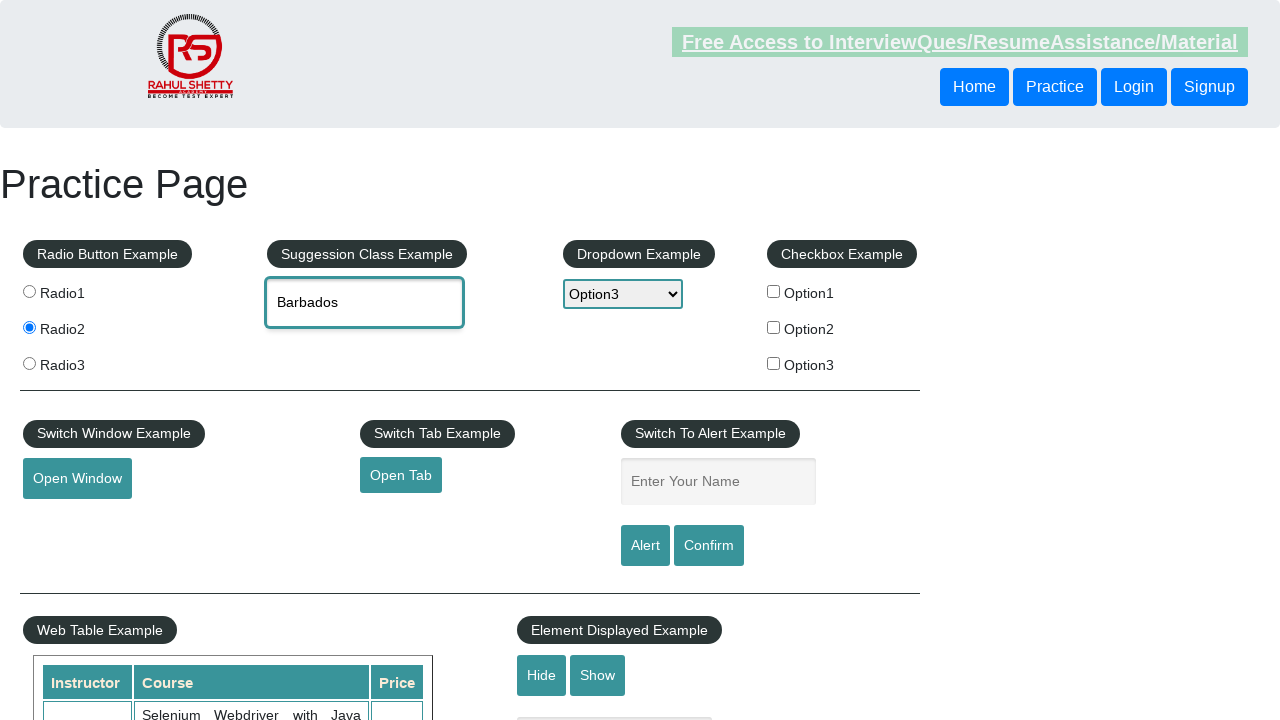

Checked the first checkbox (checkBoxOption1) at (774, 291) on #checkBoxOption1
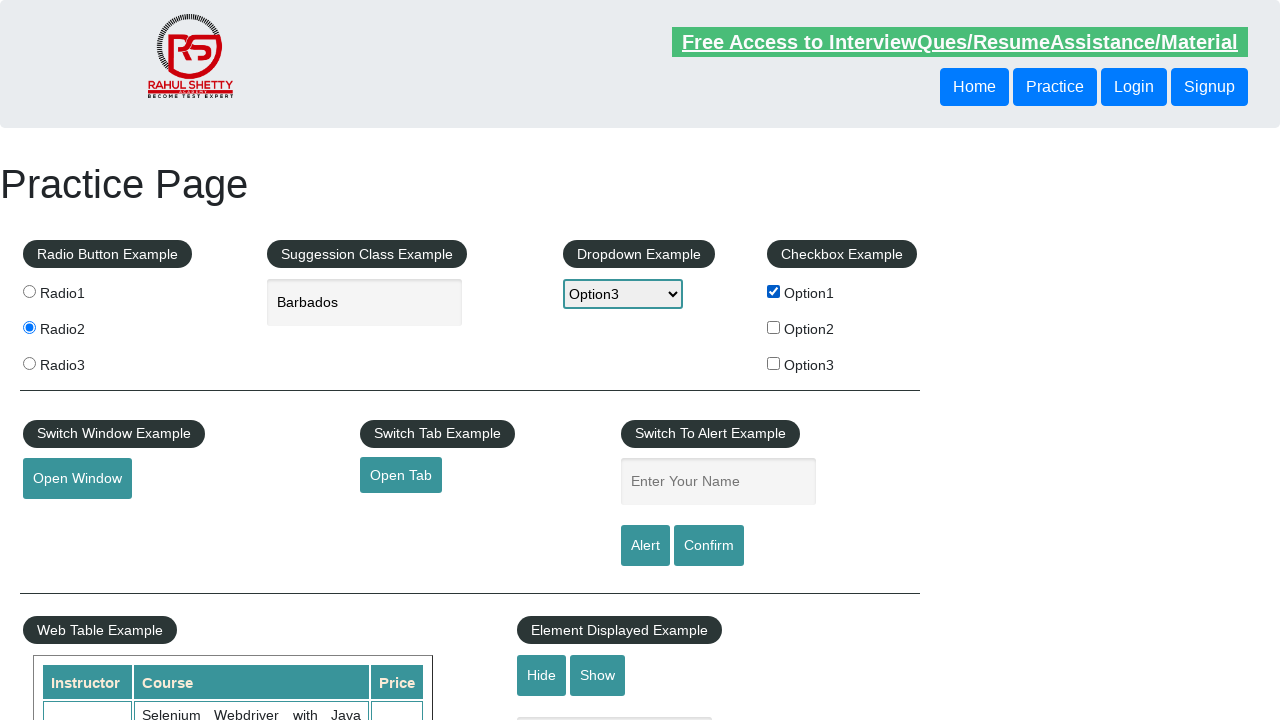

Retrieved checkbox label text: '
                     Option1
                '
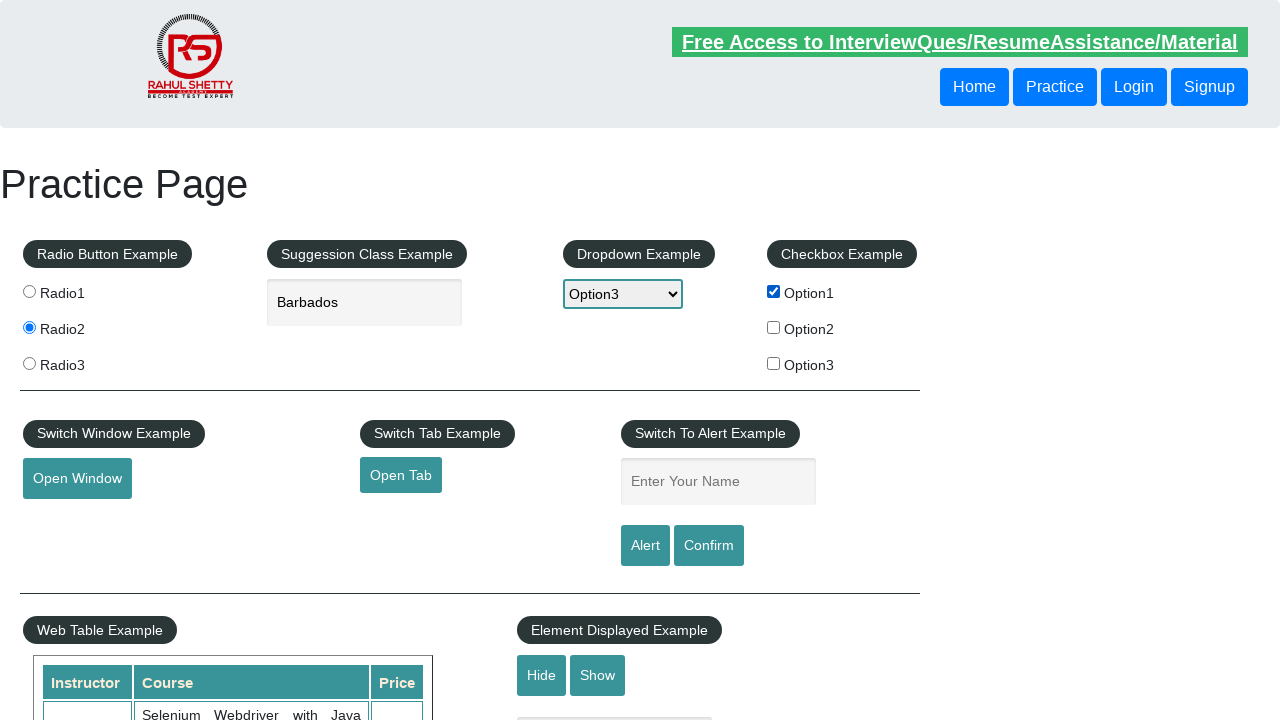

Filled name field with checkbox label text: '
                     Option1
                ' on #name
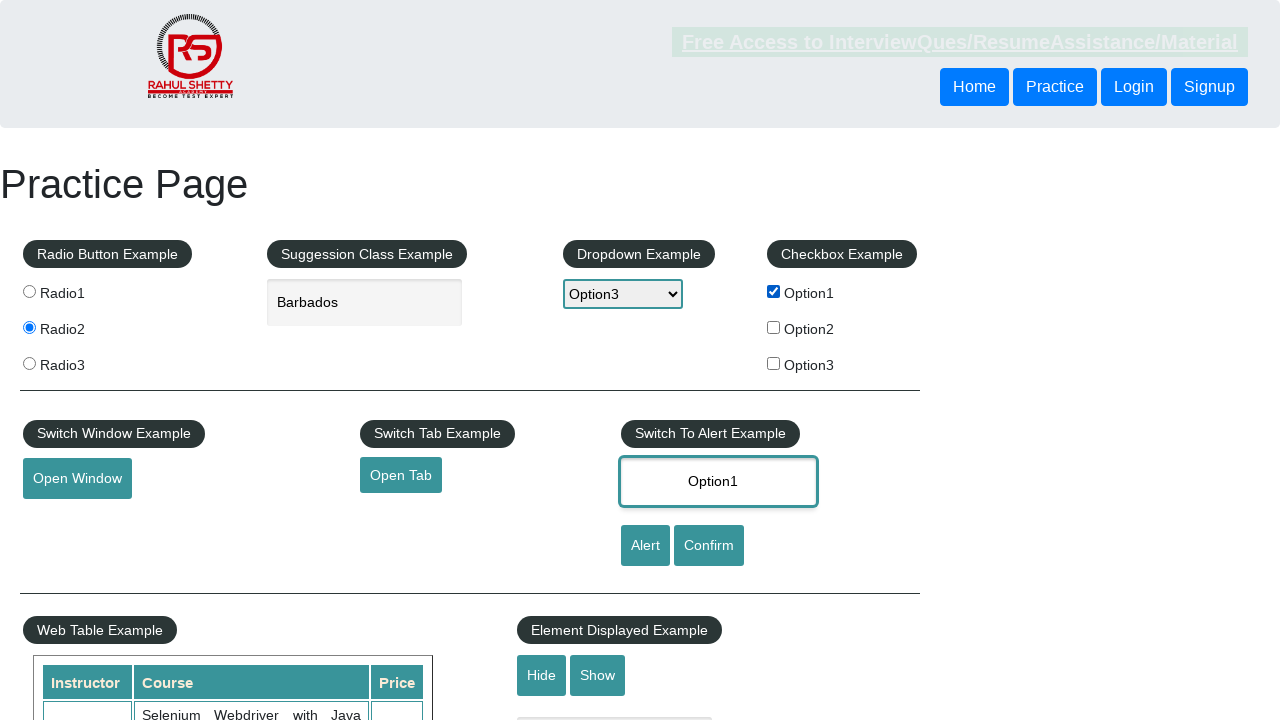

Clicked alert button at (645, 546) on input[id='alertbtn']
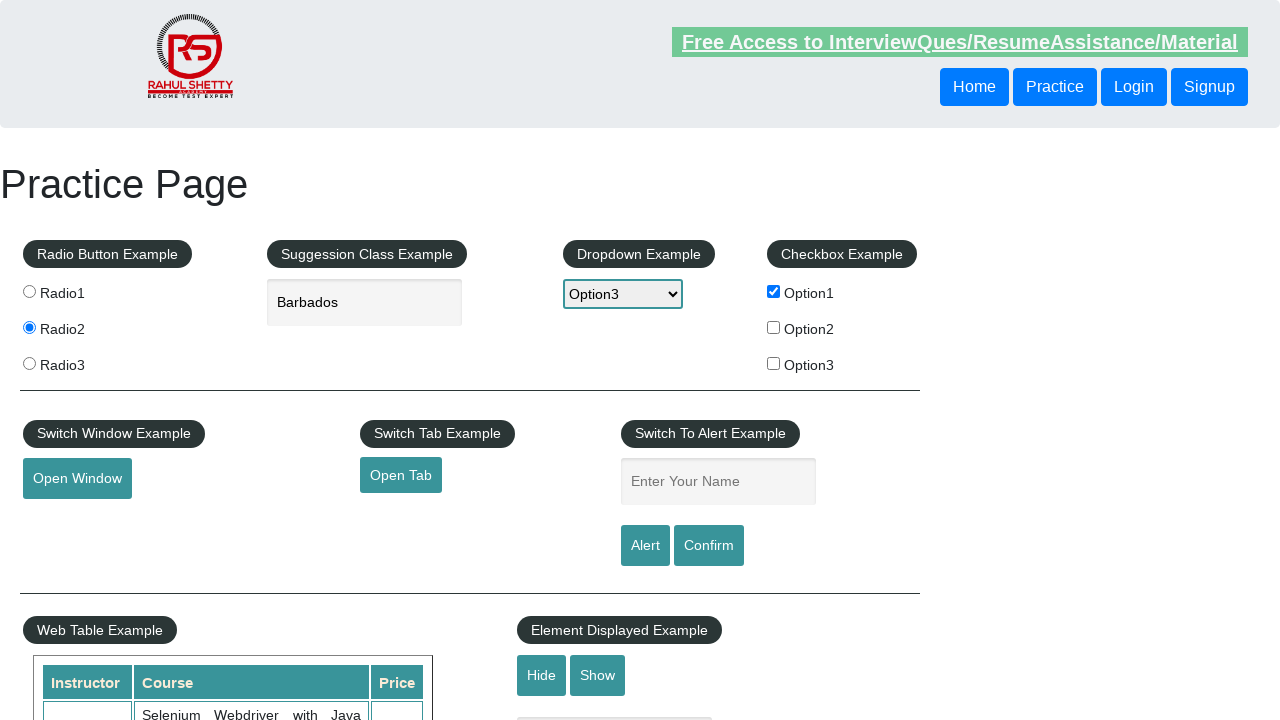

Accepted alert dialog
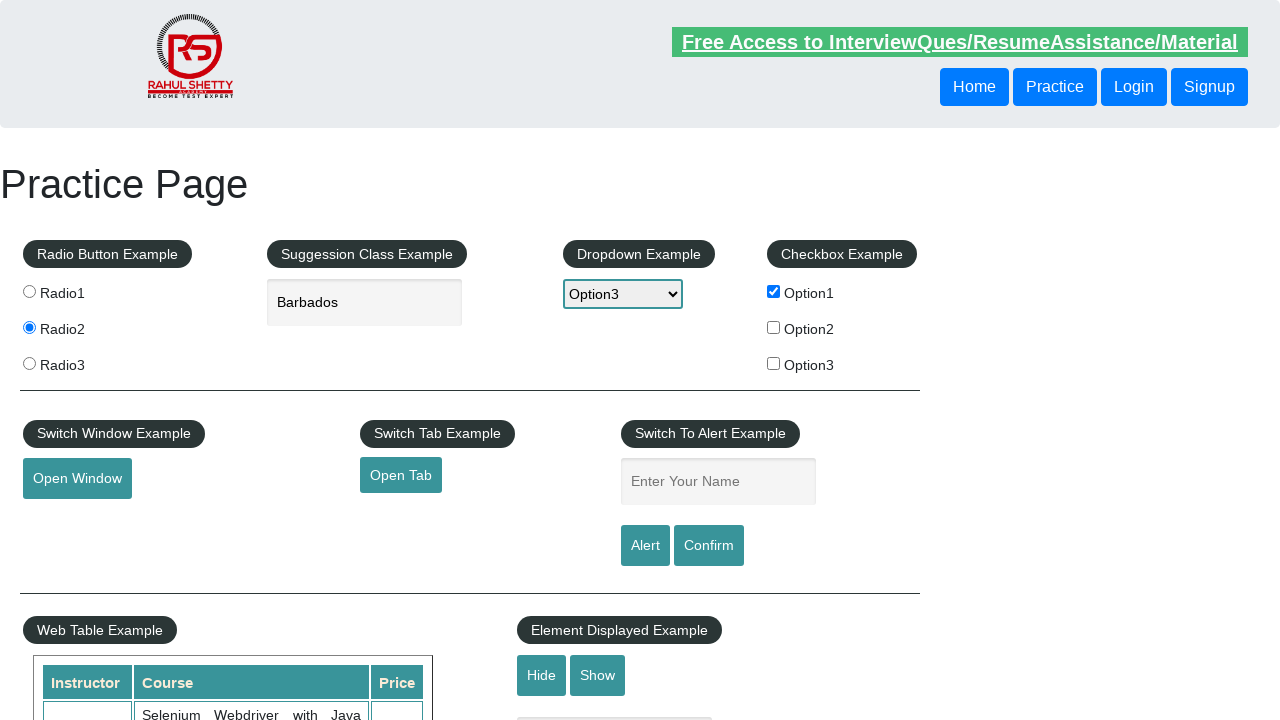

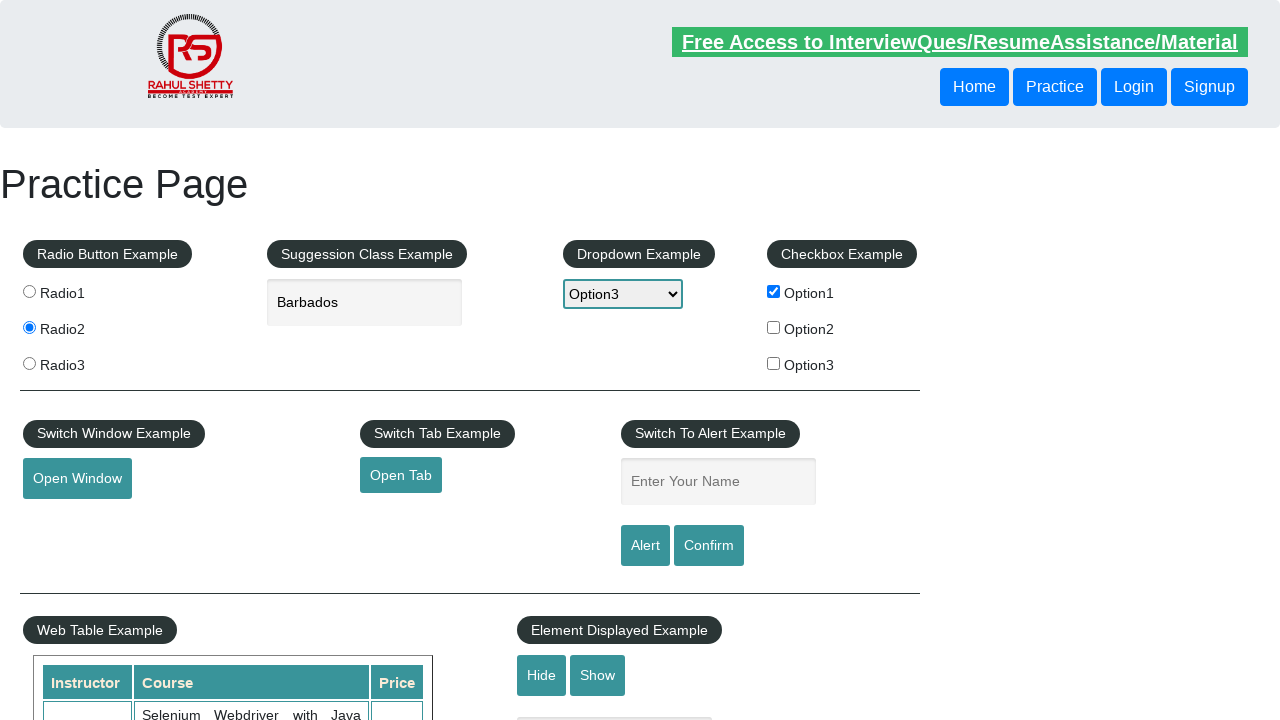